Navigates to the Books to Scrape website, verifies the page loads with pagination info, navigates to a book listing page, and verifies book details are displayed on a book detail page.

Starting URL: https://books.toscrape.com/index.html

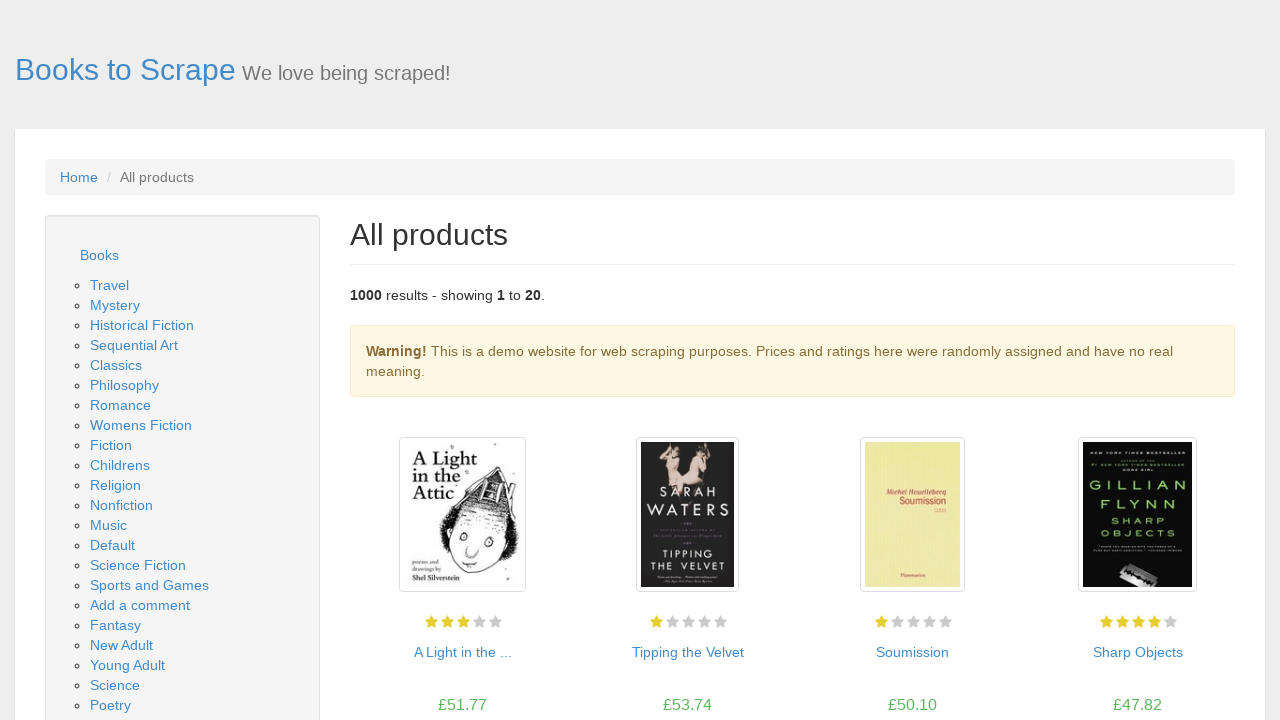

Pagination info loaded on the Books to Scrape homepage
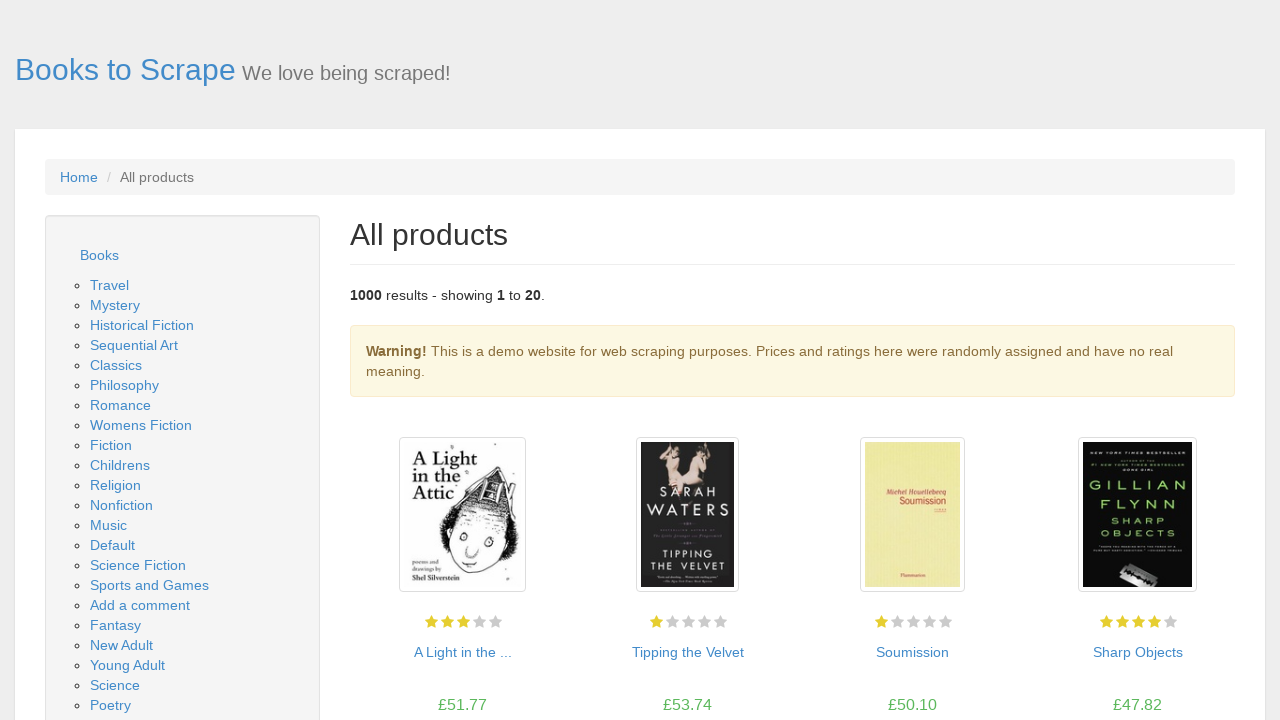

Book listings verified on the page
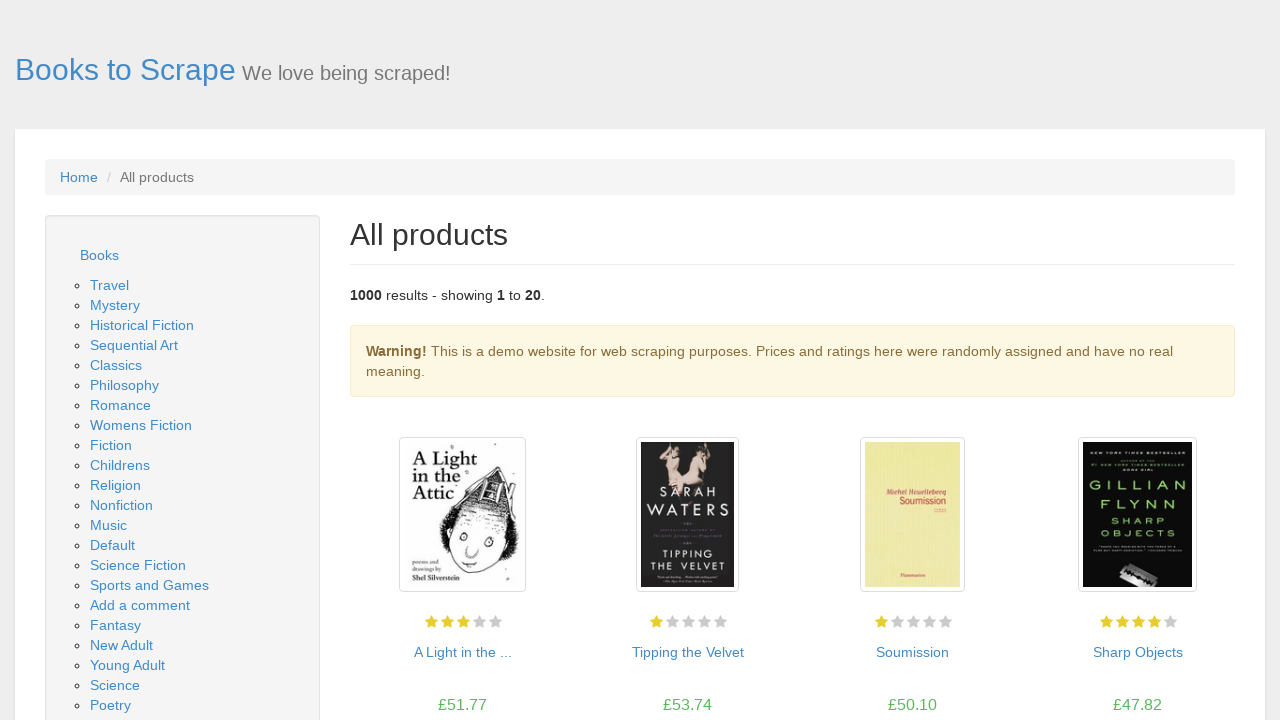

Clicked on the first book to navigate to its detail page at (462, 515) on div.image_container a >> nth=0
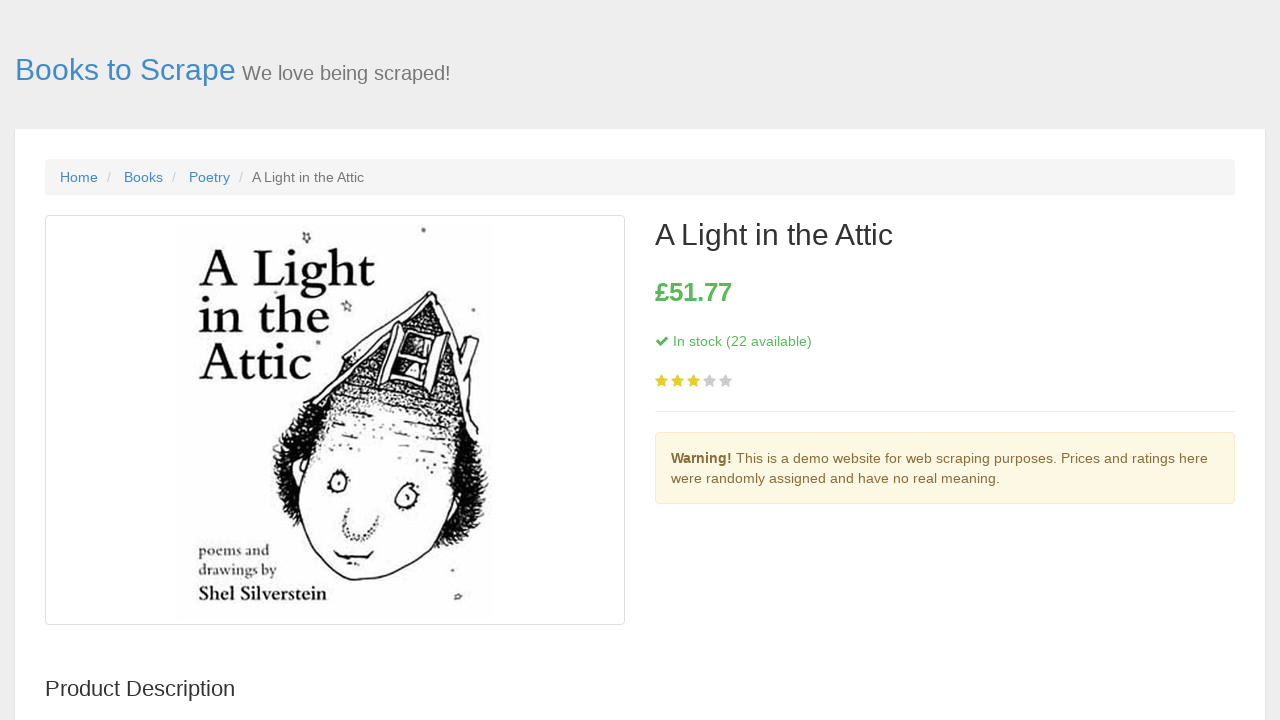

Book detail page content loaded
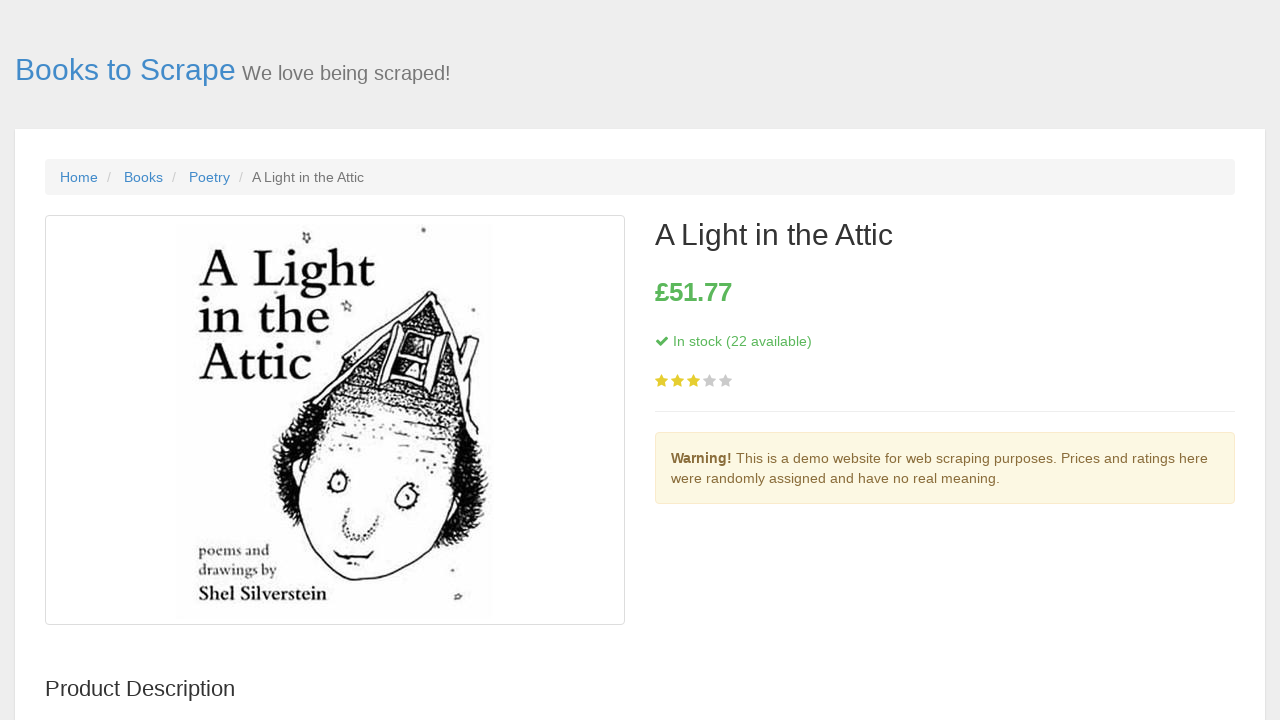

Book title verified on detail page
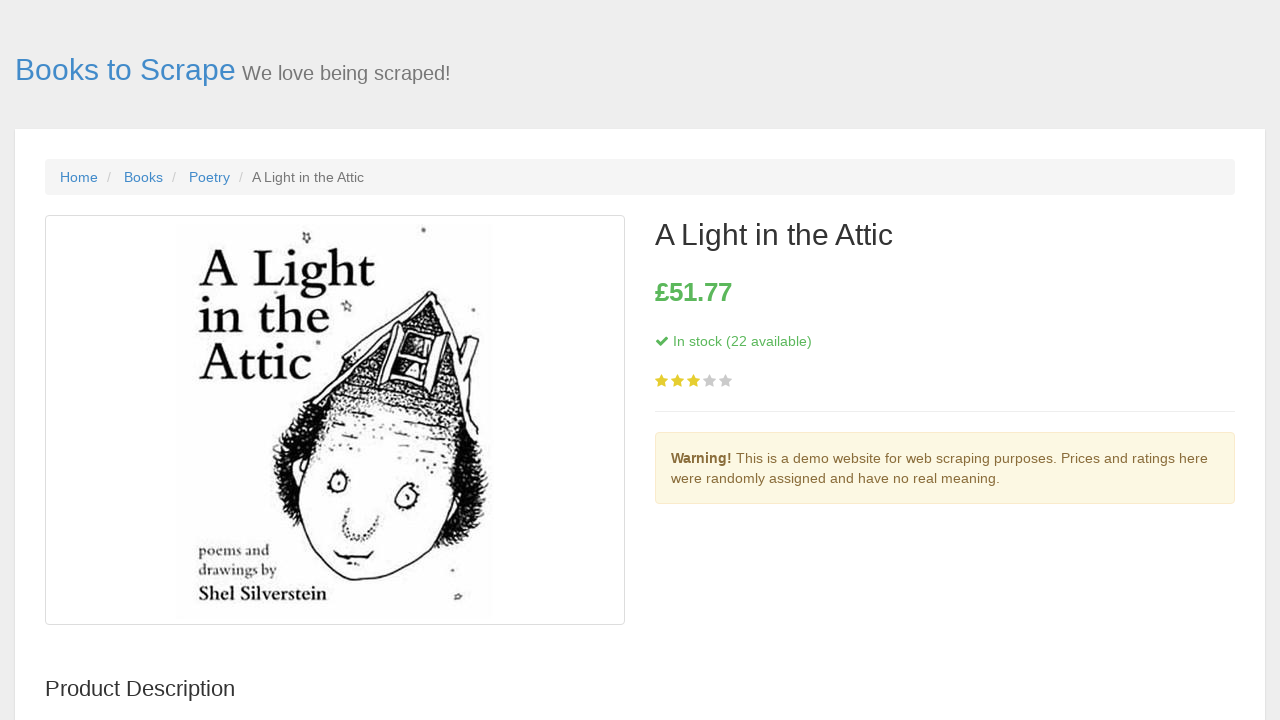

Book price verified on detail page
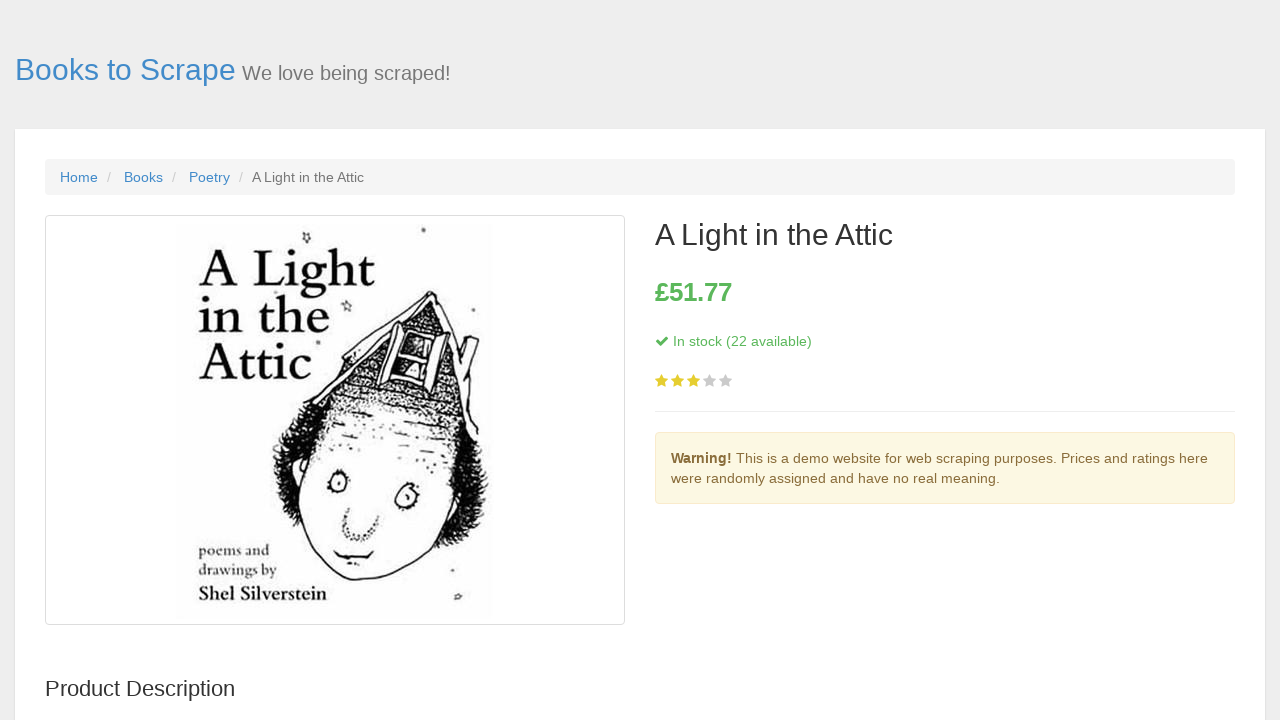

Book availability status verified on detail page
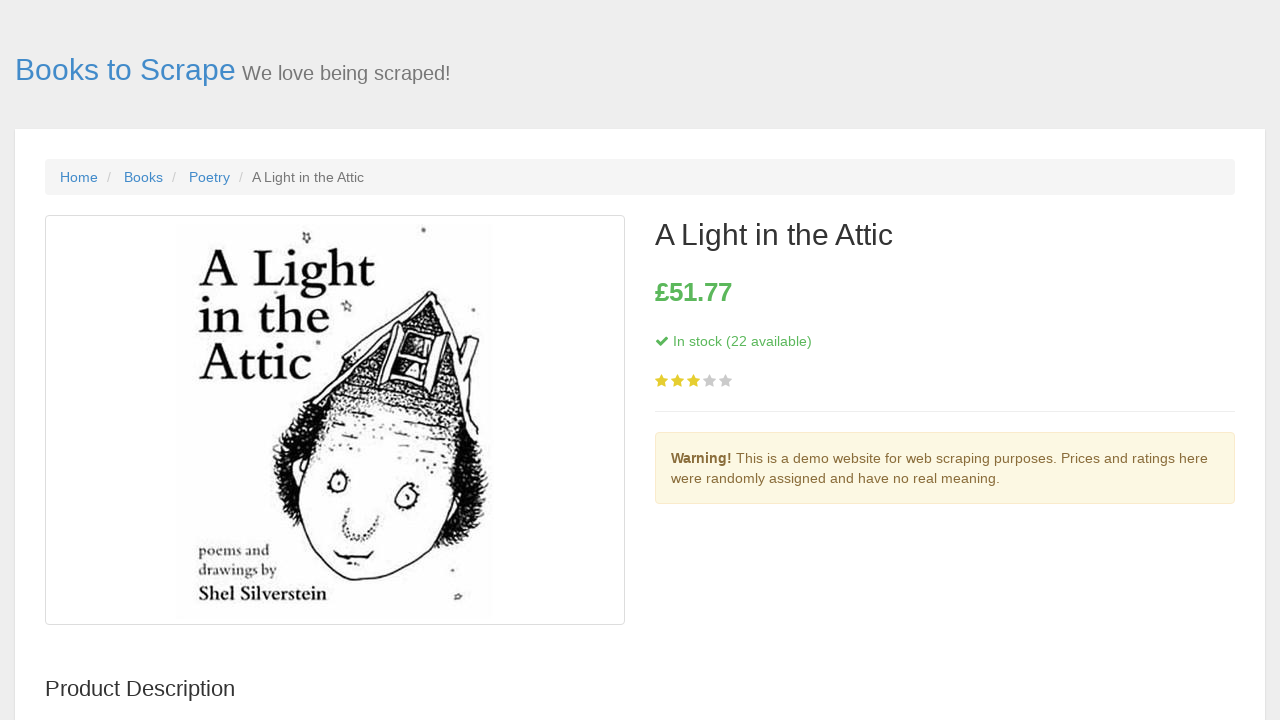

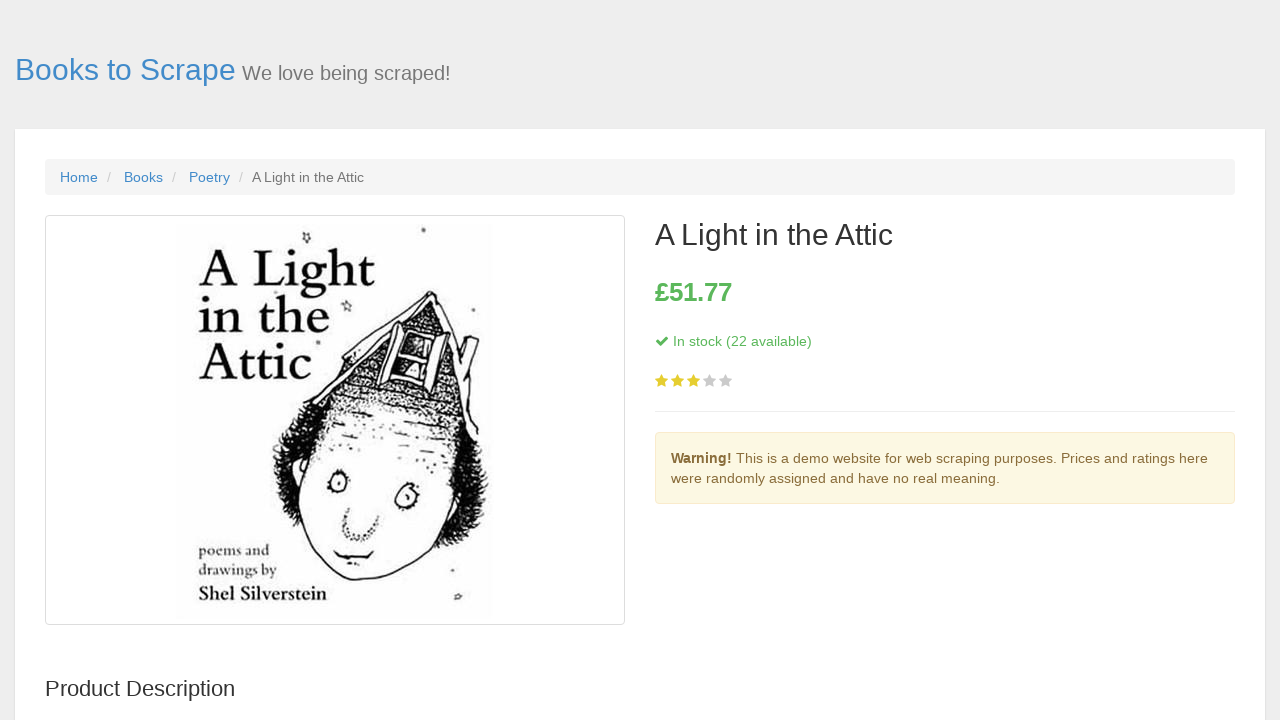